Tests file upload functionality on the jQuery File Upload demo page by selecting a file and clicking the upload button

Starting URL: https://blueimp.github.io/jQuery-File-Upload/

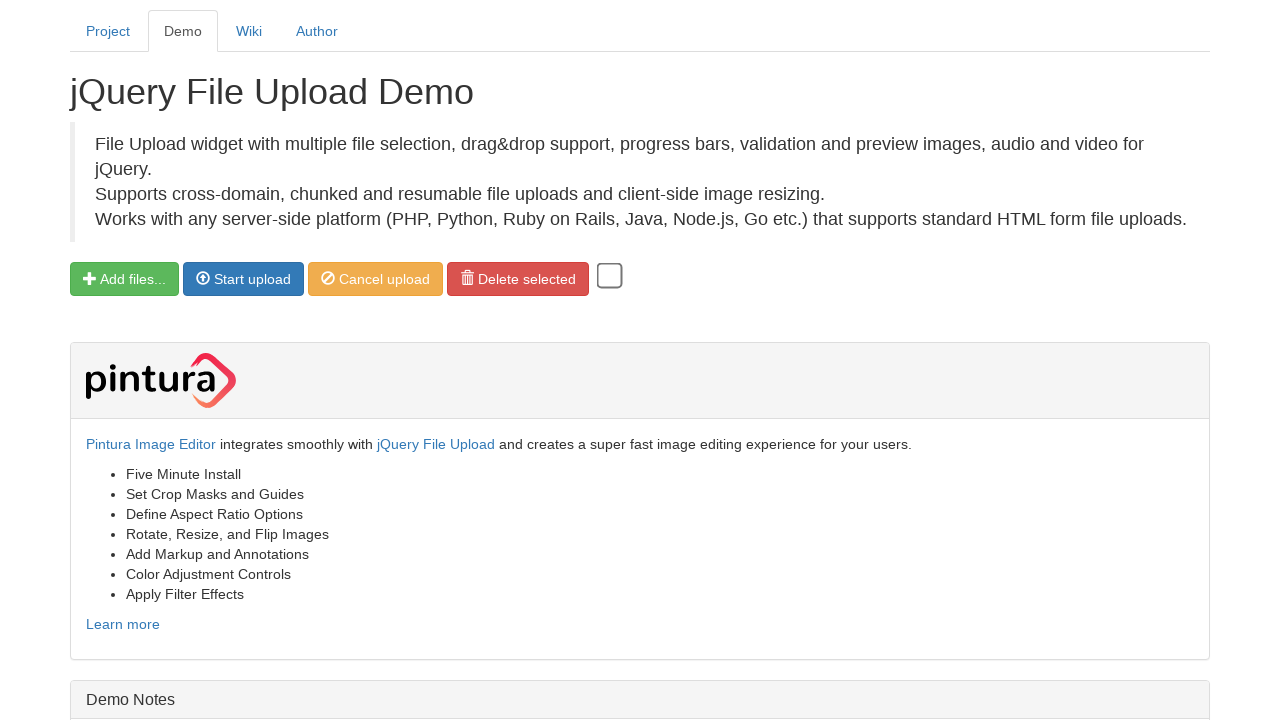

Created temporary PNG test file
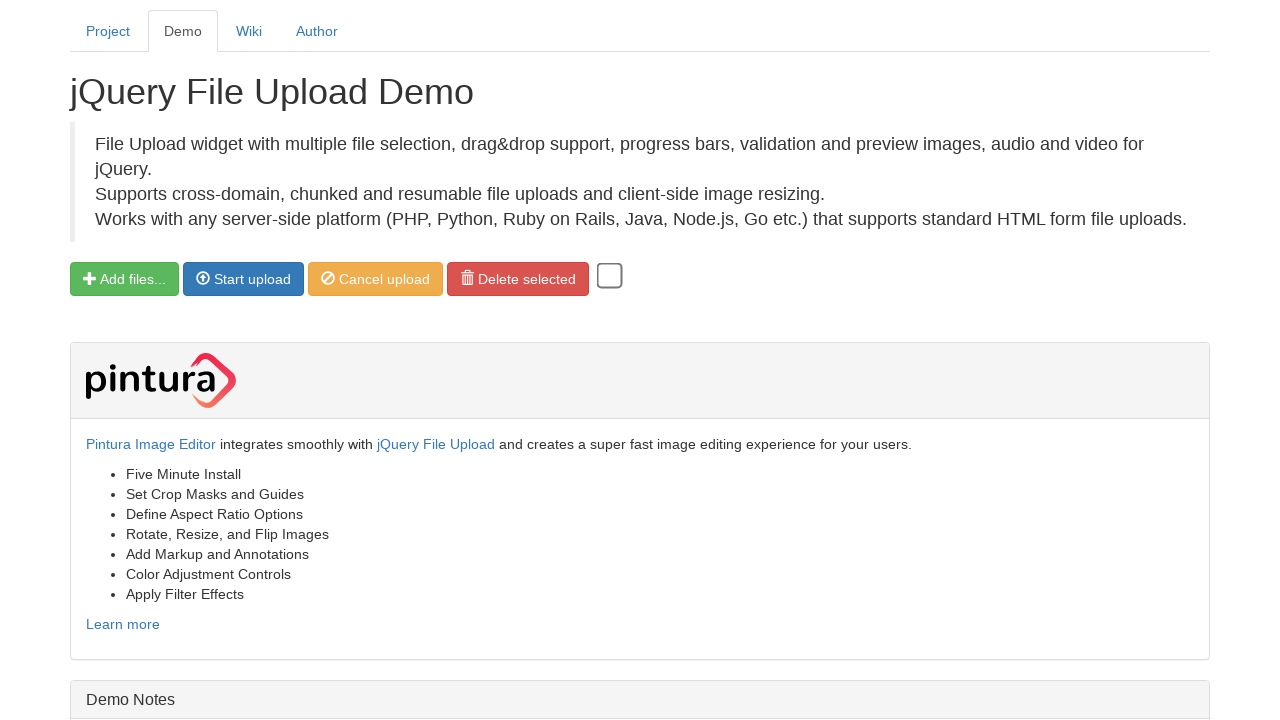

Selected test file for upload via file input
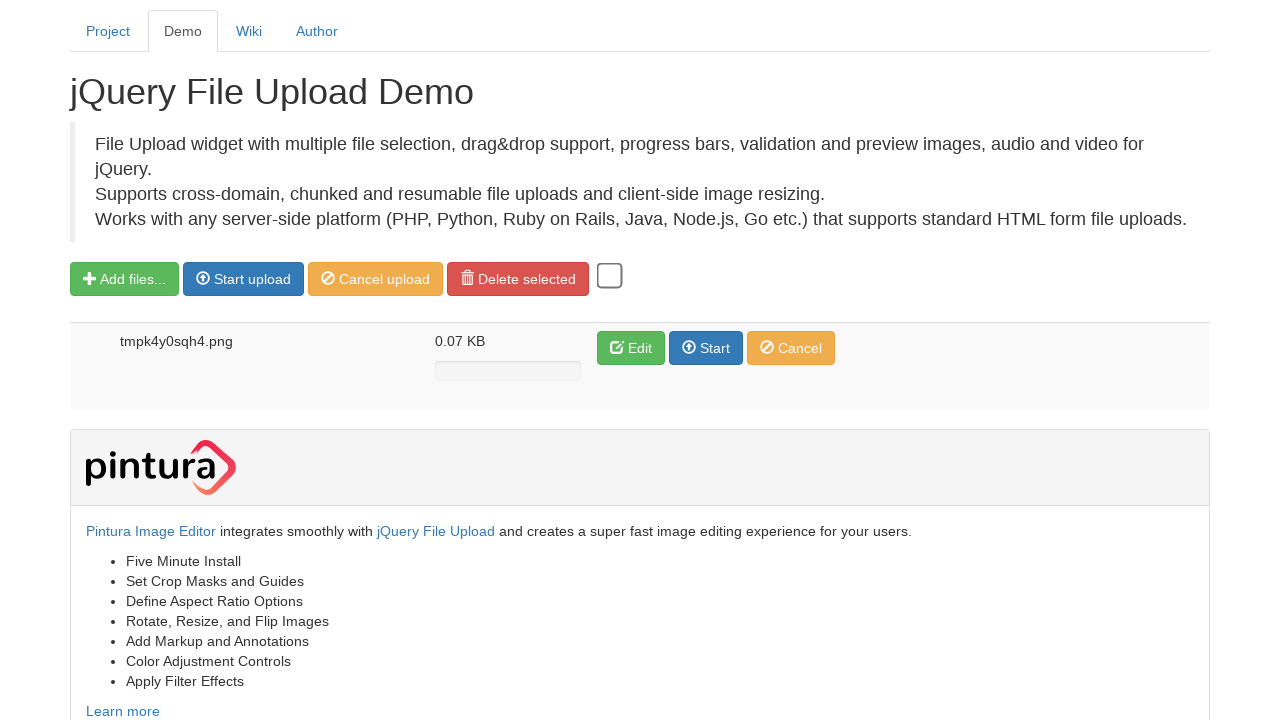

Clicked 'Start upload' button to initiate file upload at (244, 279) on xpath=//span[contains(text(),'Start upload')] | //button[contains(@class,'start'
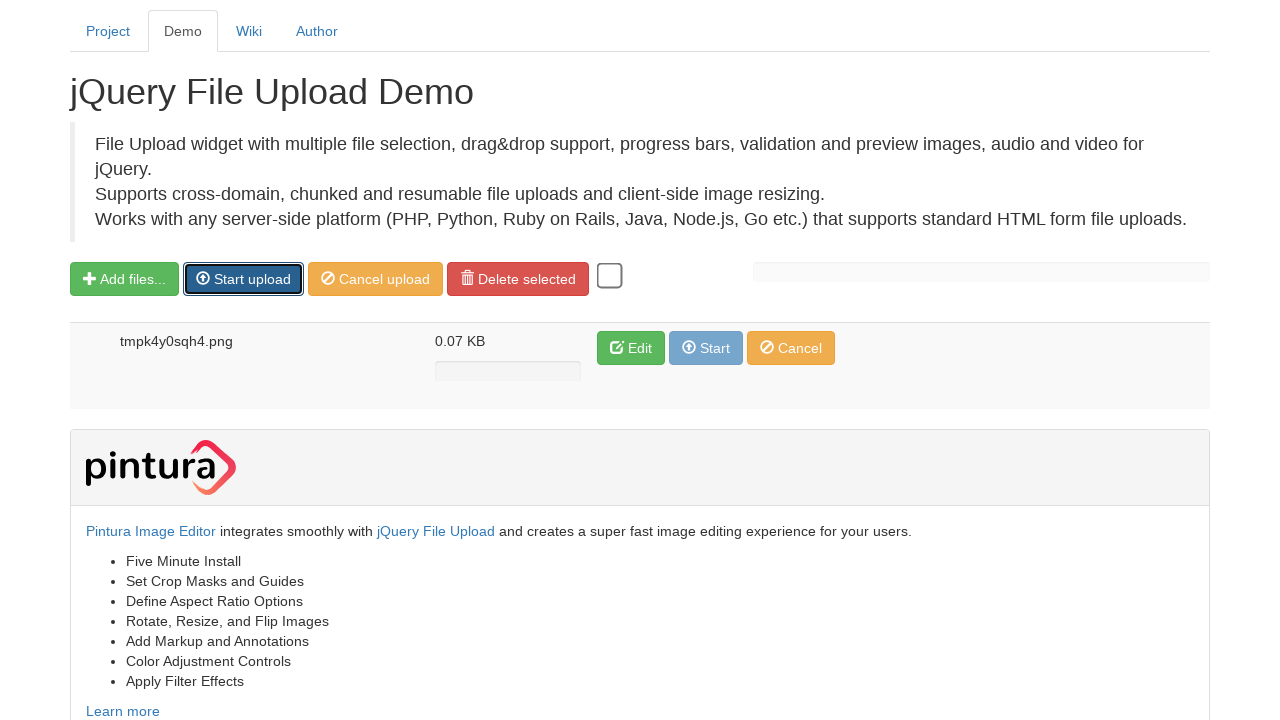

Cleaned up temporary test file
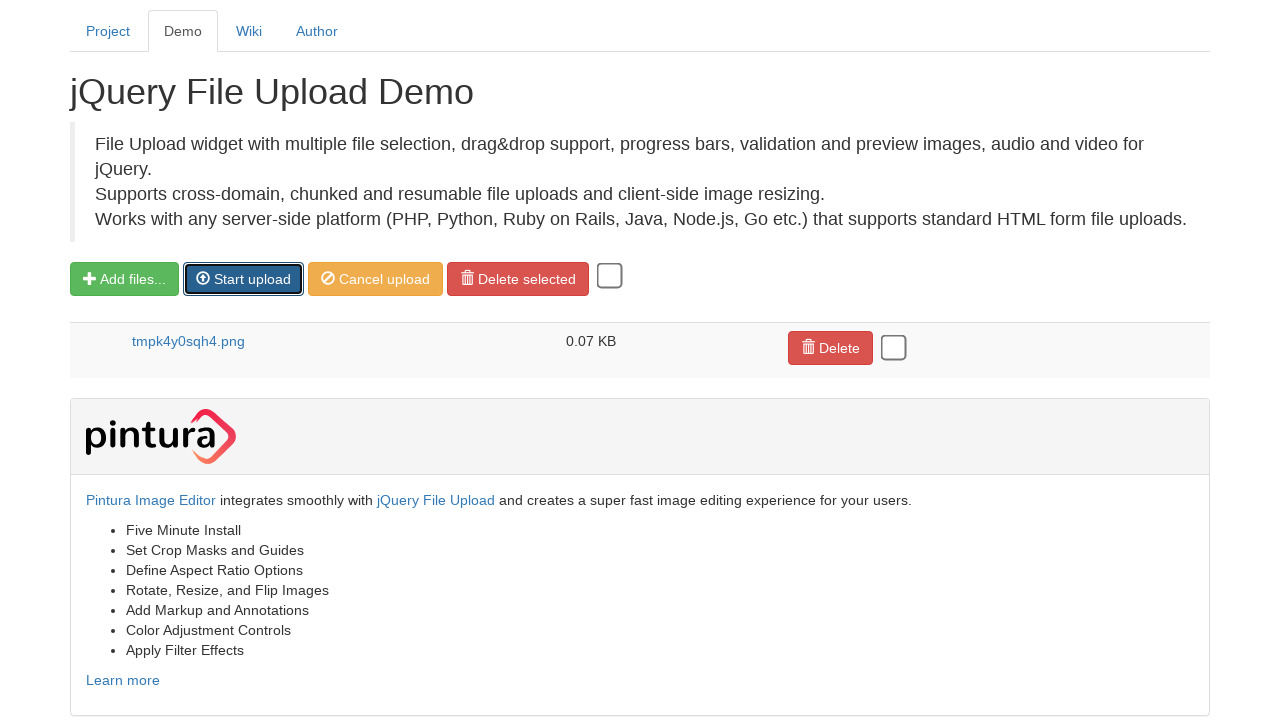

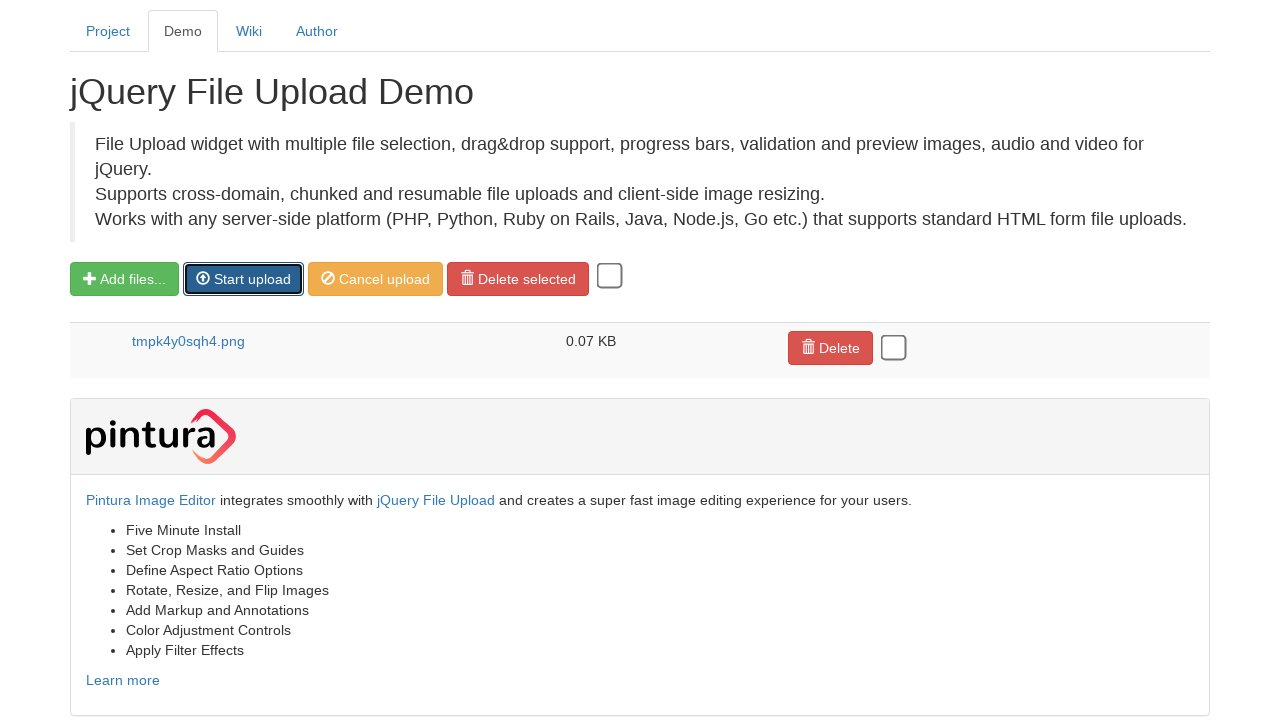